Tests checkbox selection and deselection by ensuring the first checkbox is checked and the second checkbox is unchecked

Starting URL: https://the-internet.herokuapp.com/checkboxes

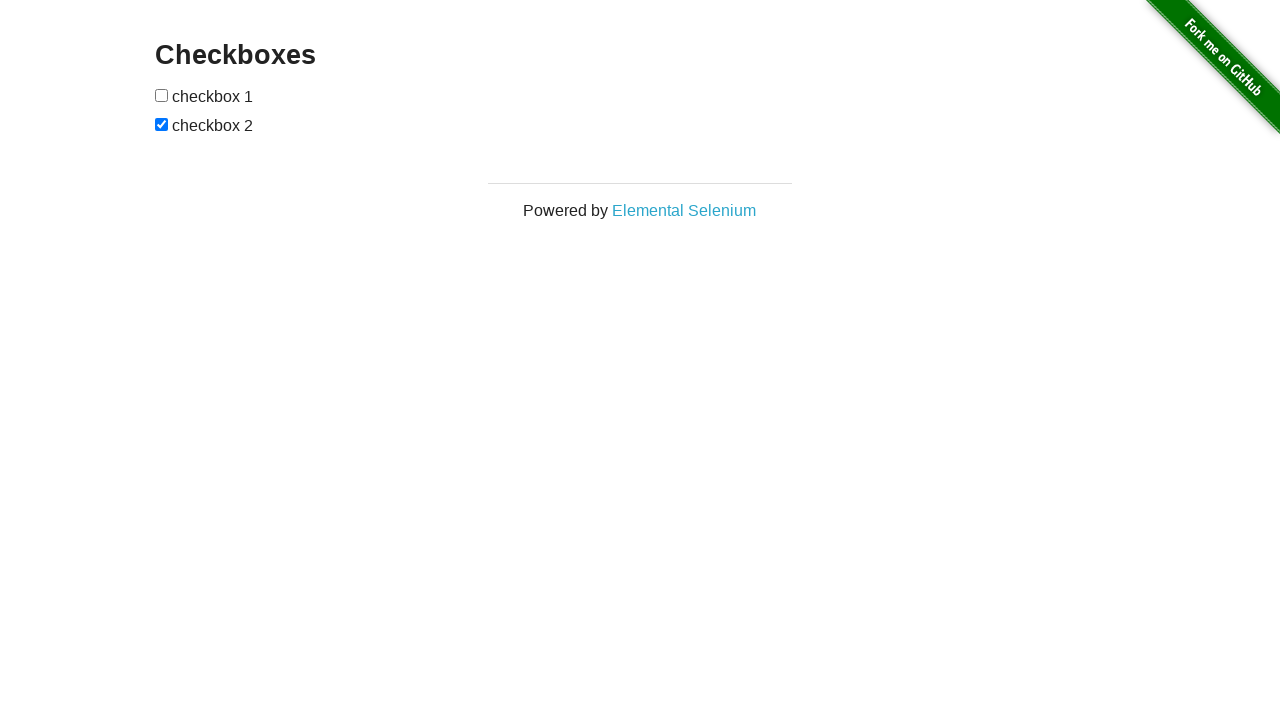

Located the first checkbox element
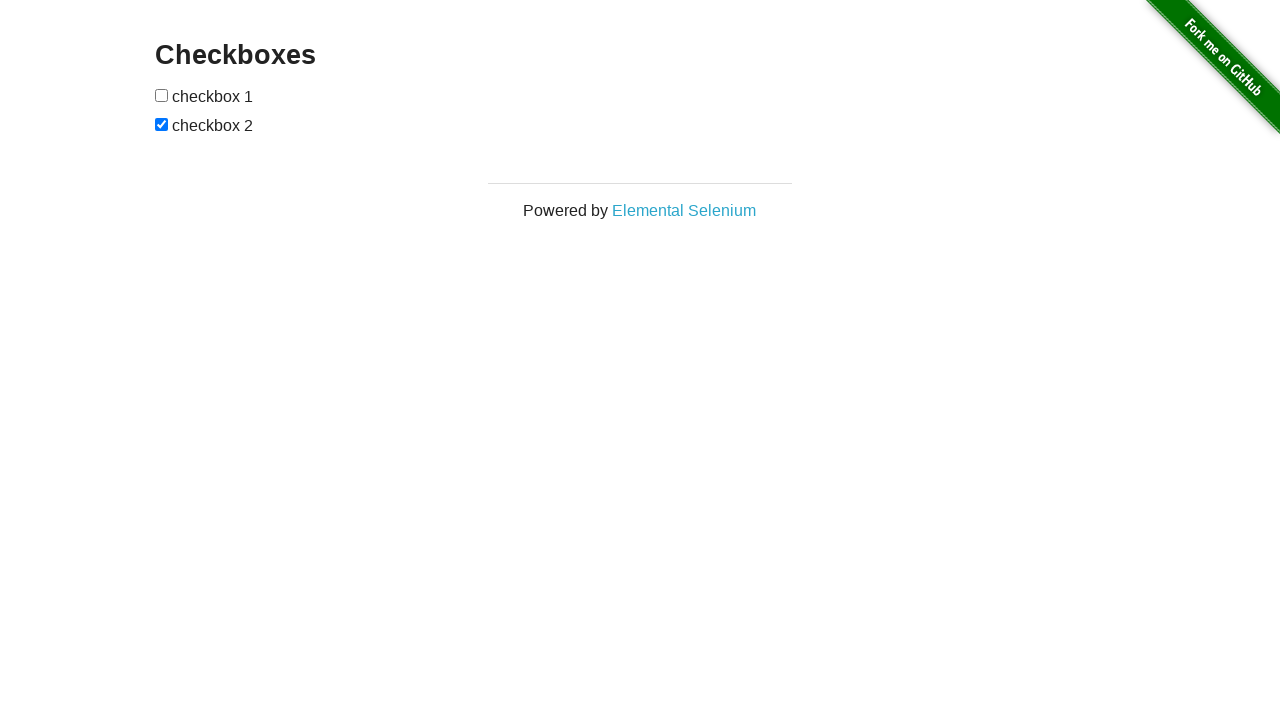

Located the second checkbox element
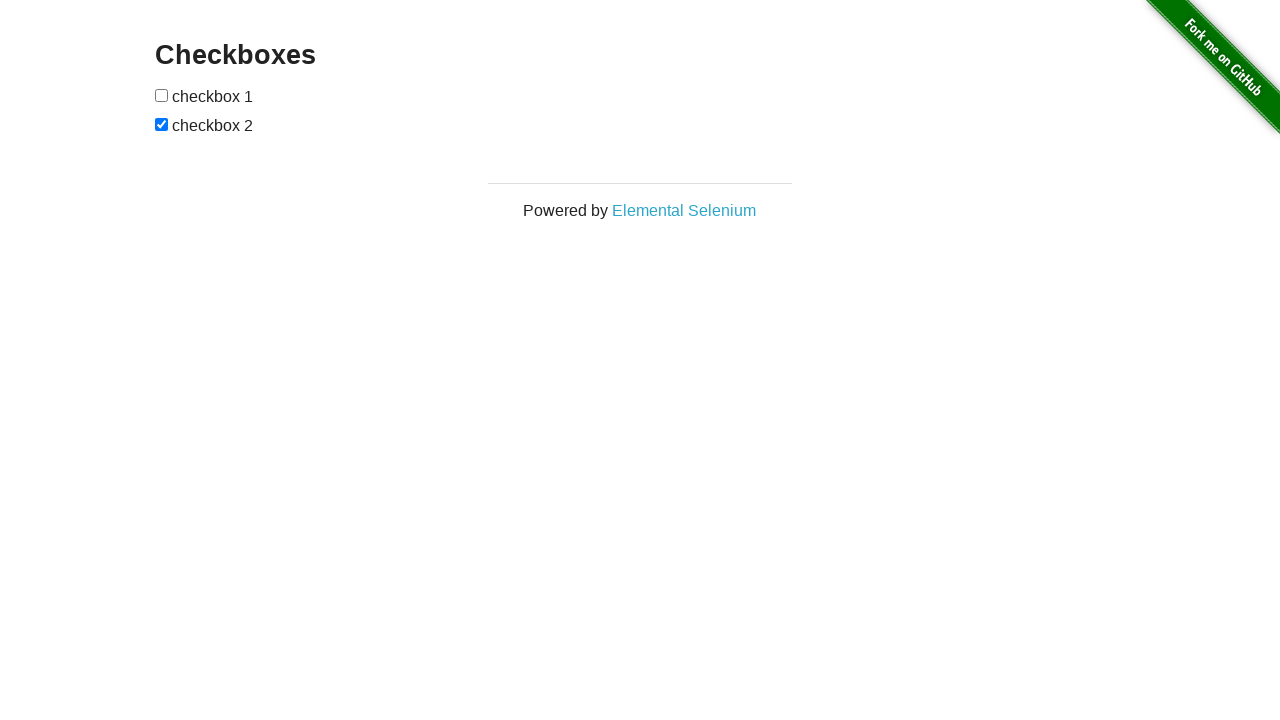

Checked first checkbox state
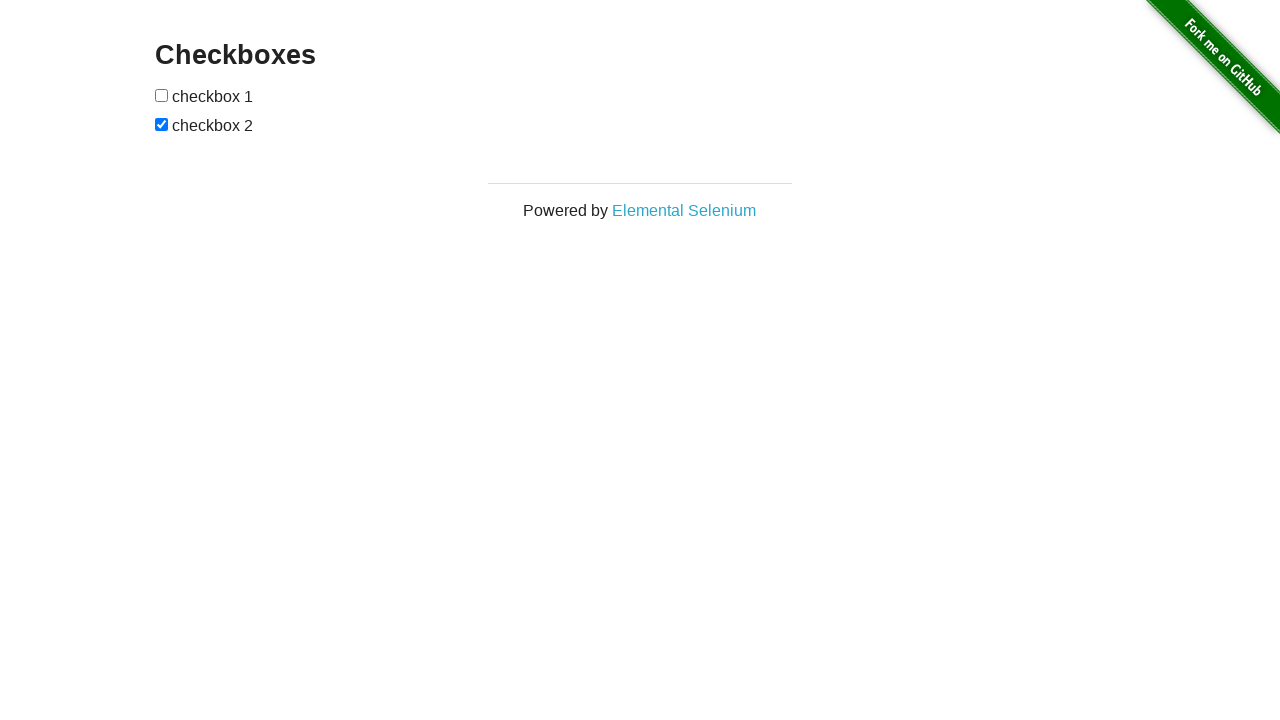

Clicked first checkbox to select it at (162, 95) on xpath=//form[@id='checkboxes']/input[1]
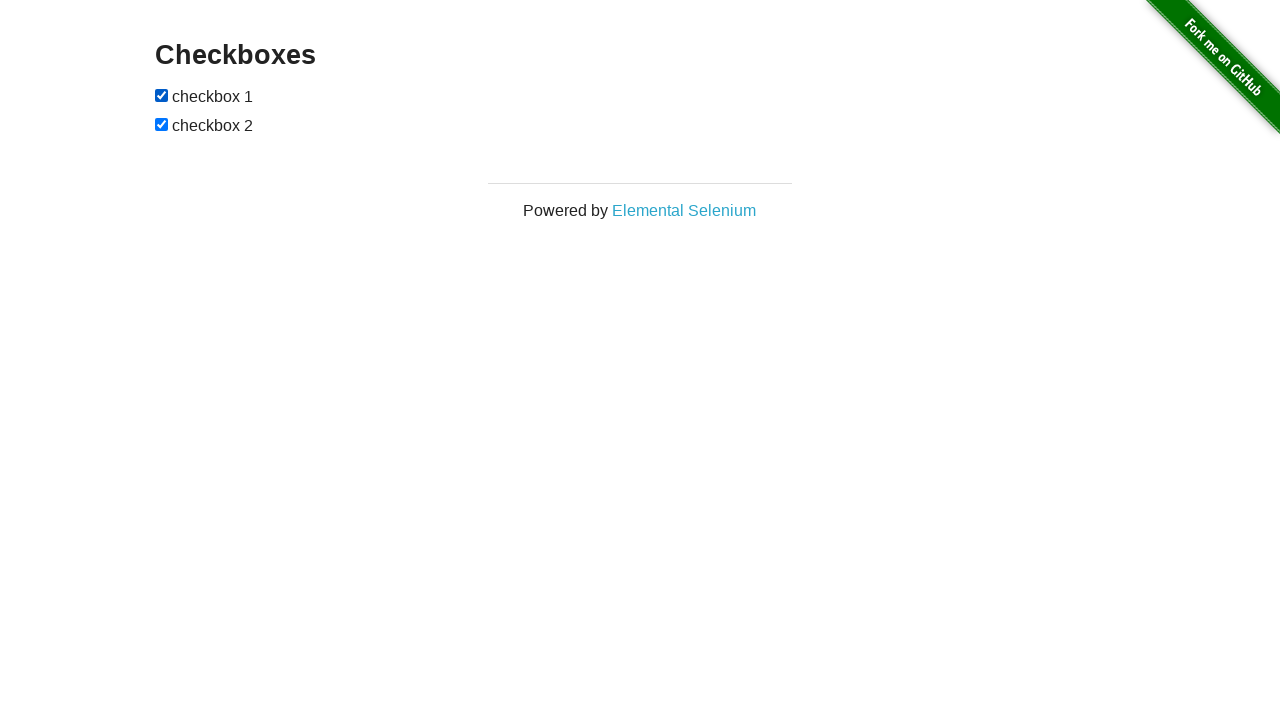

Checked second checkbox state
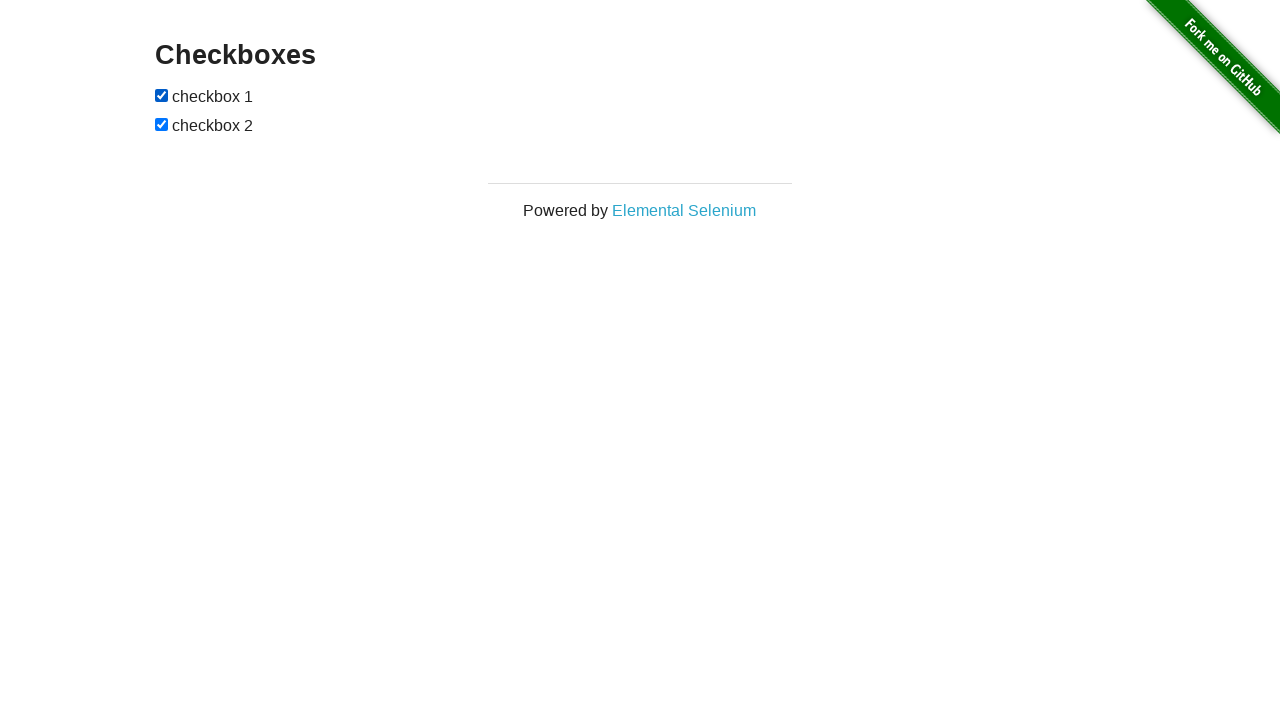

Clicked second checkbox to unselect it at (162, 124) on xpath=//form[@id='checkboxes']/input[2]
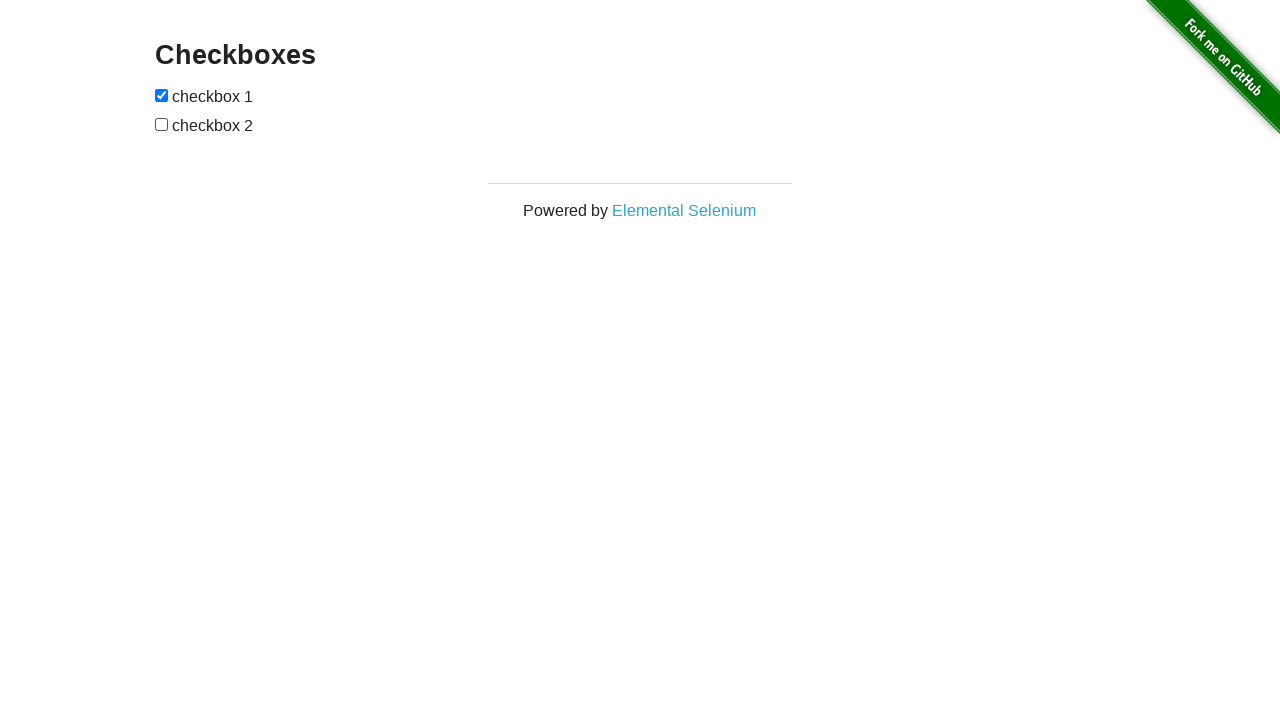

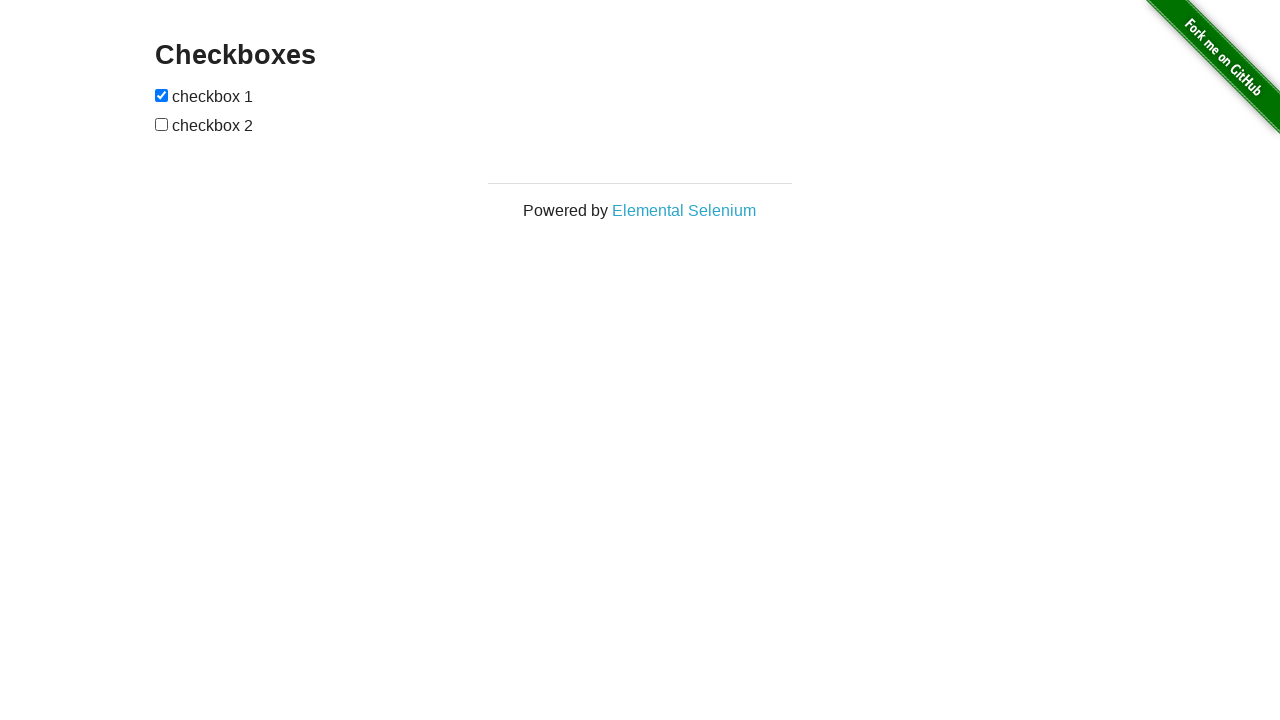